Navigates to Bootswatch default theme page and locates a heading element using role-based locator, then scrolls it into view

Starting URL: https://bootswatch.com/default/

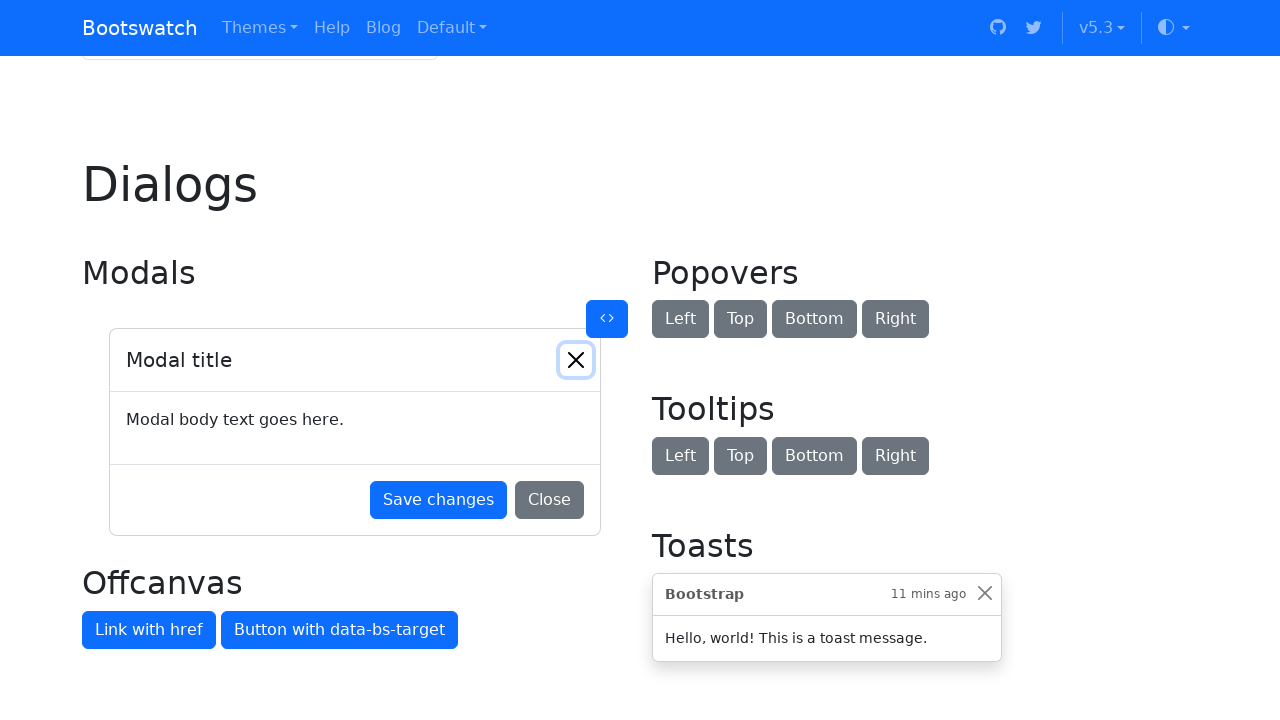

Navigated to Bootswatch default theme page
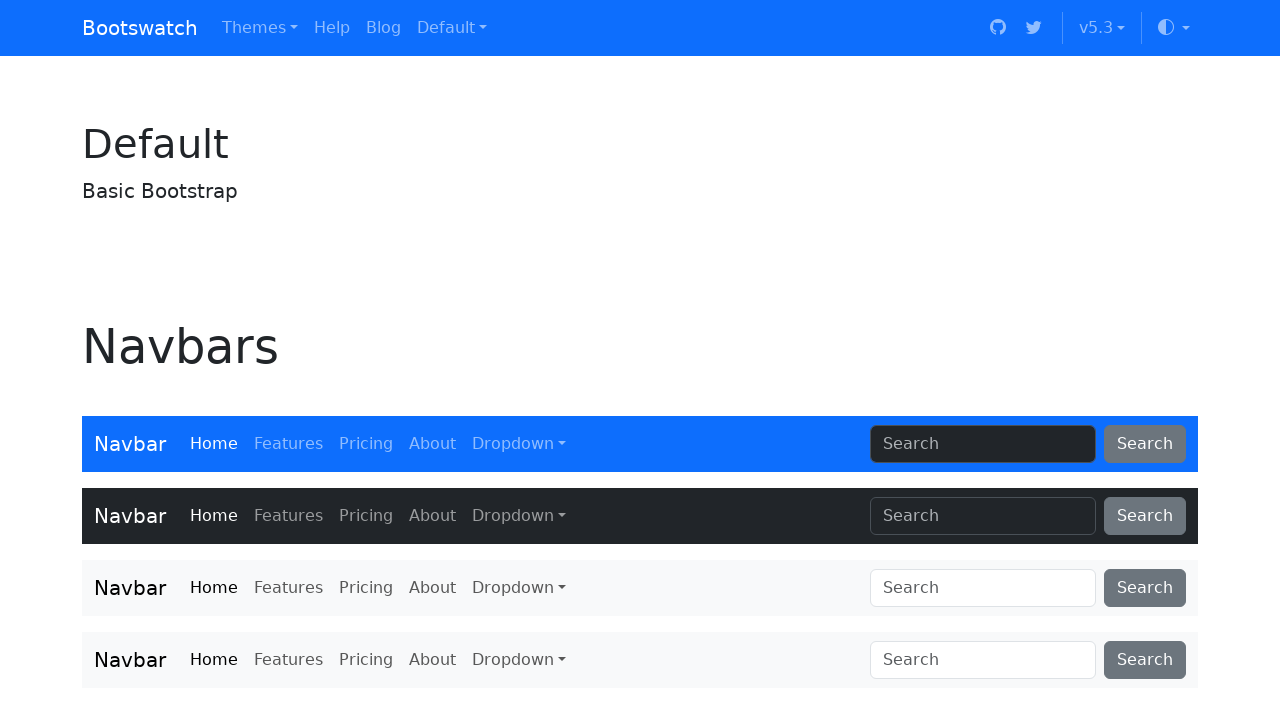

Located heading element with role 'heading' and name 'Heading 2'
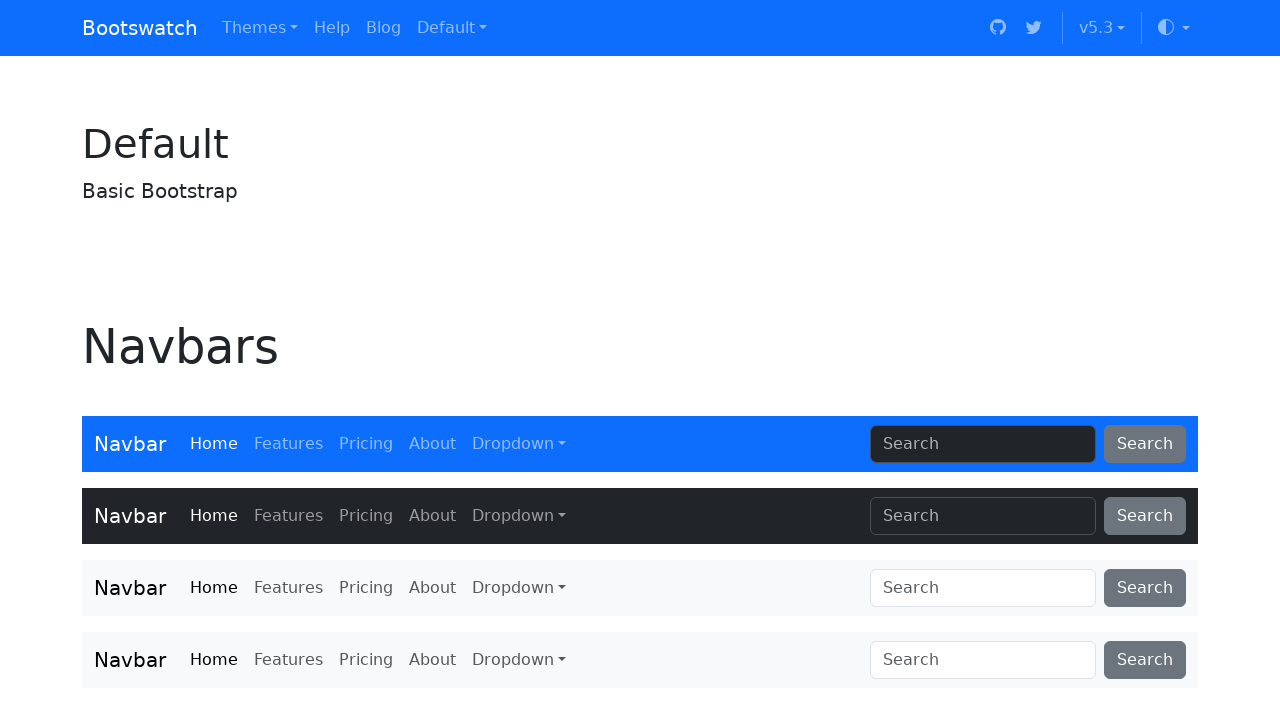

Scrolled heading into view
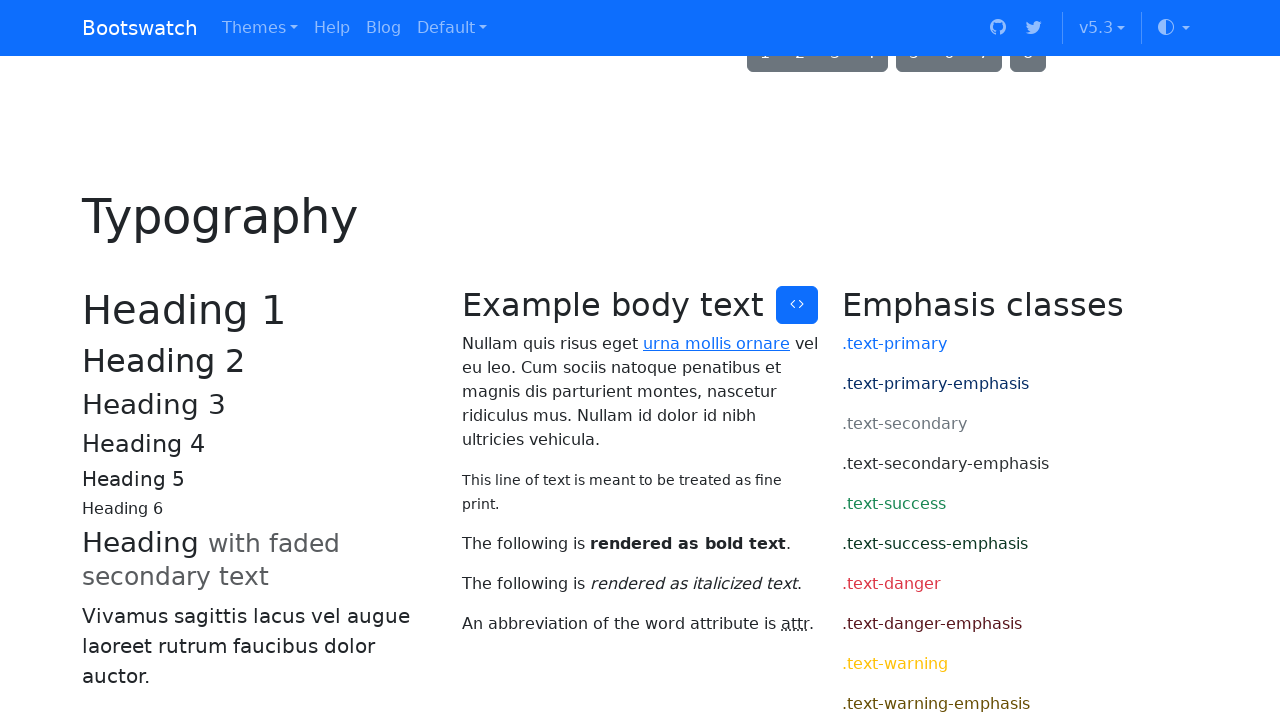

Heading element is now visible
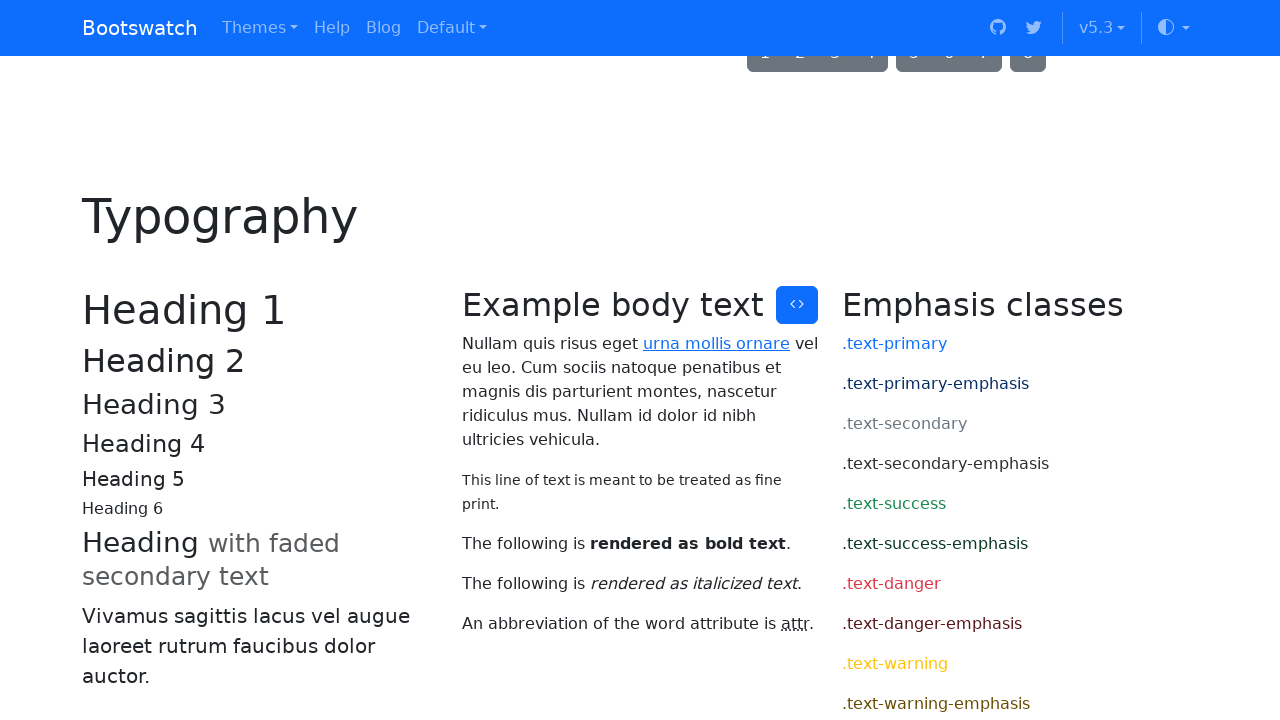

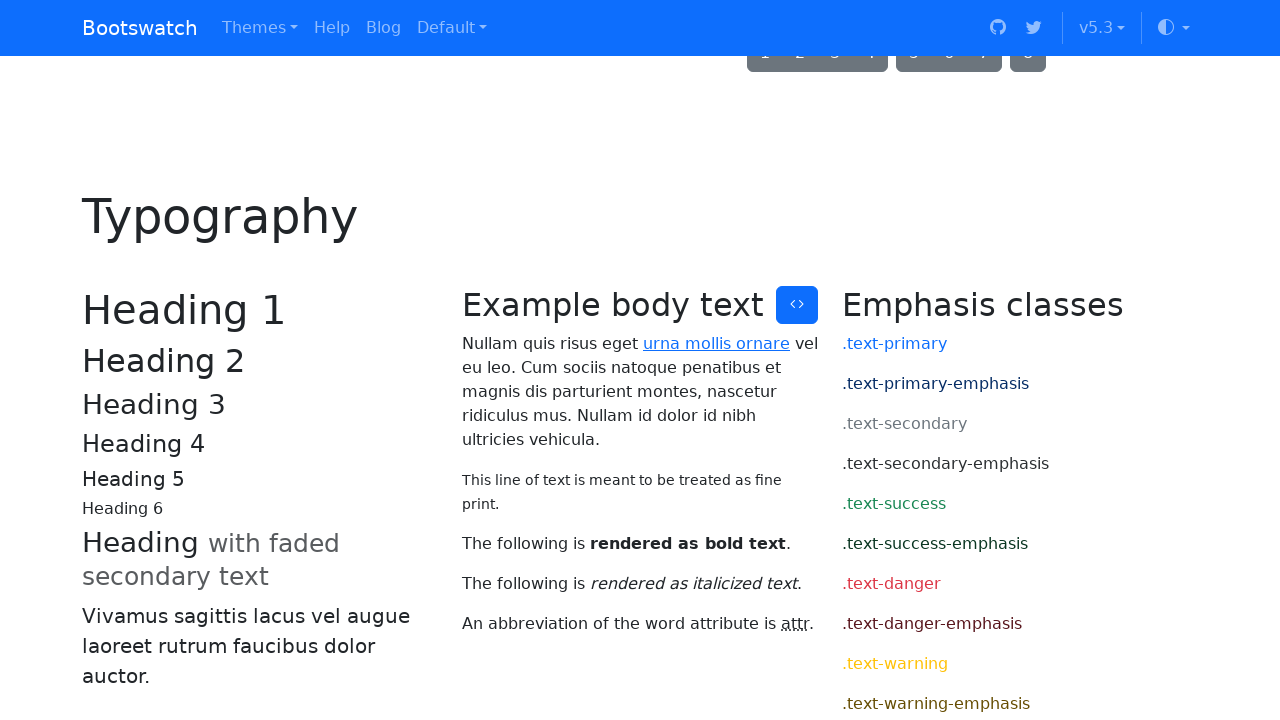